Tests a text box form by filling in user details (name, email, current address, permanent address) and submitting the form

Starting URL: https://demoqa.com/text-box

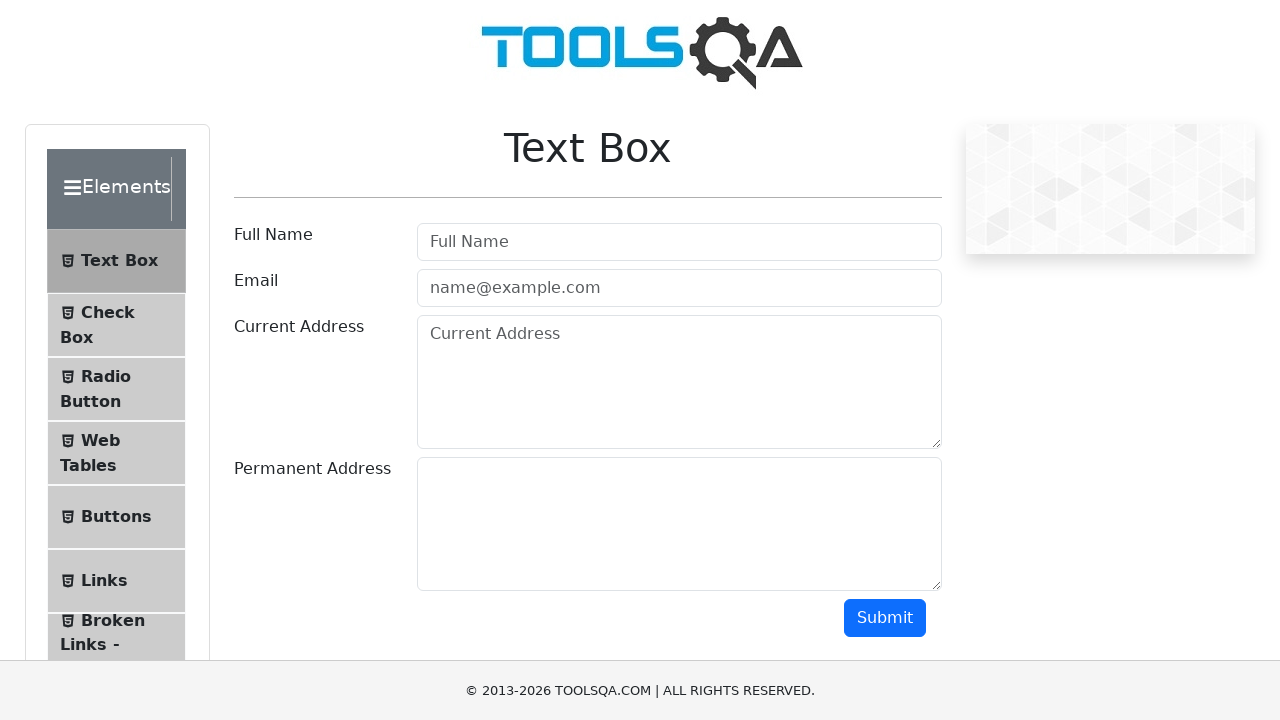

Filled user name field with 'Alex' on #userName
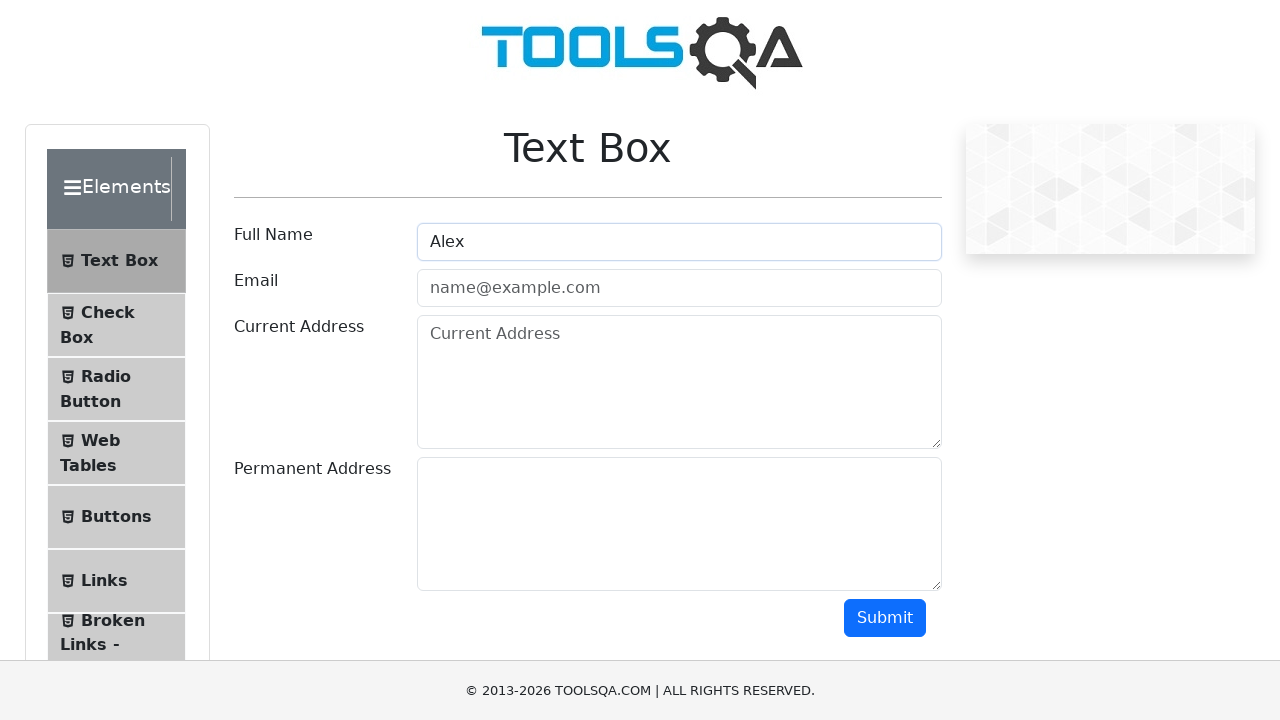

Filled email field with 'demoEmail@gmail.com' on #userEmail
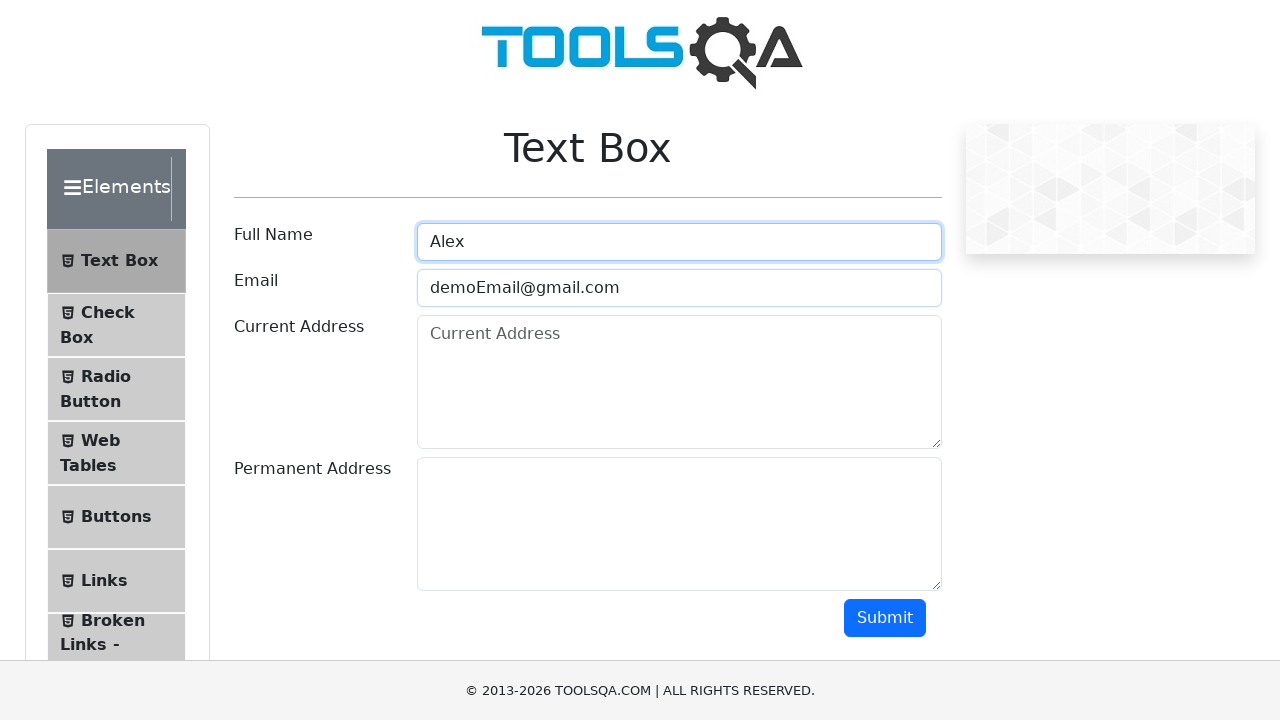

Filled current address field with 'Some random stuff' on #currentAddress
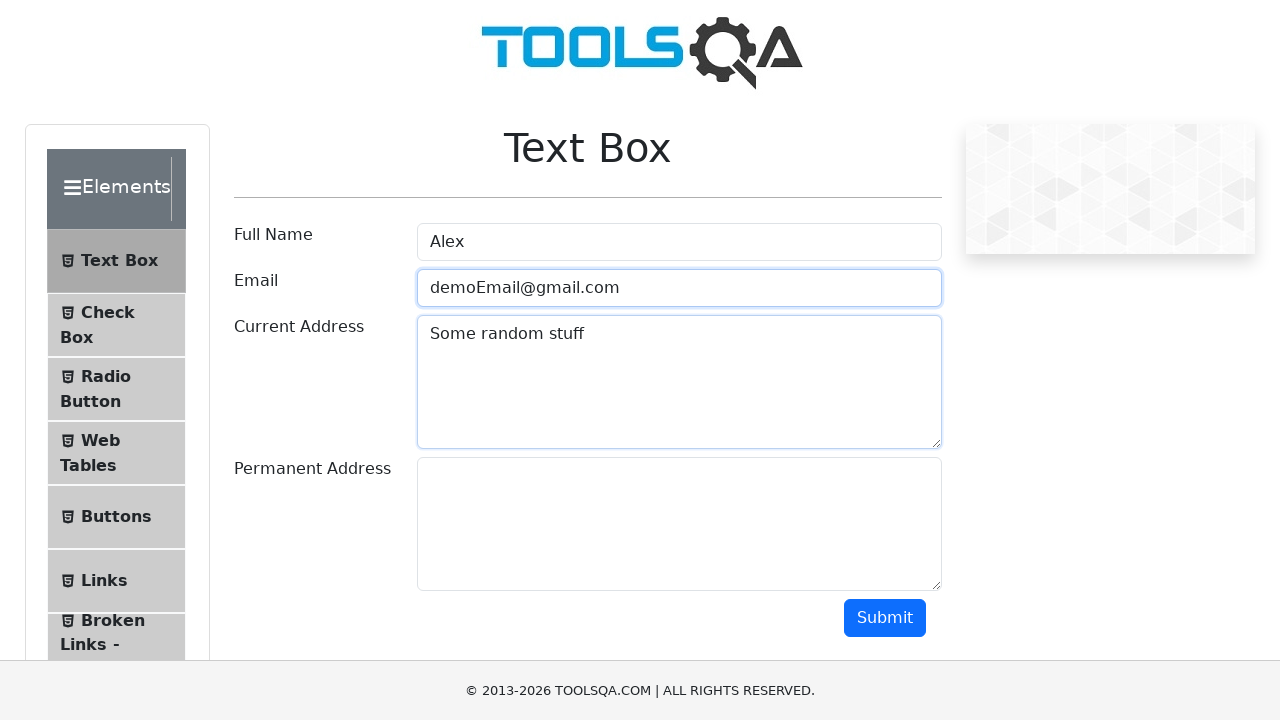

Filled permanent address field with 'Another random stuff' on #permanentAddress
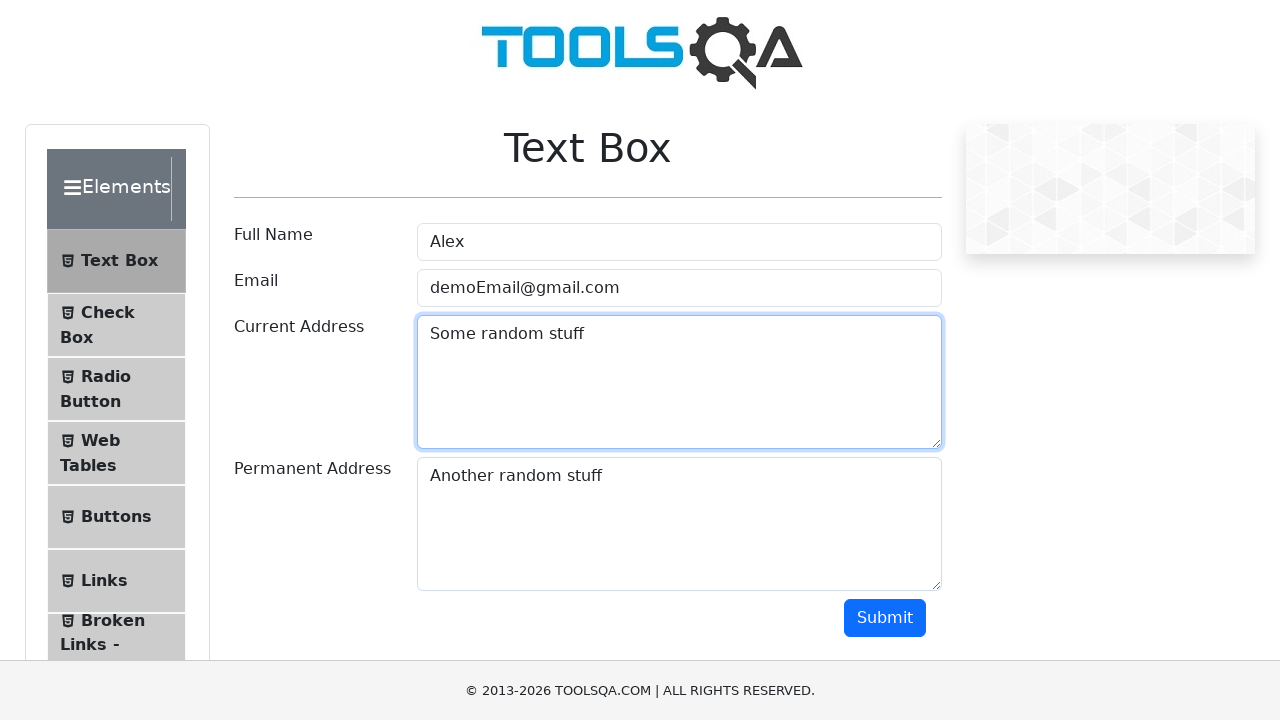

Submitted the form using JavaScript click
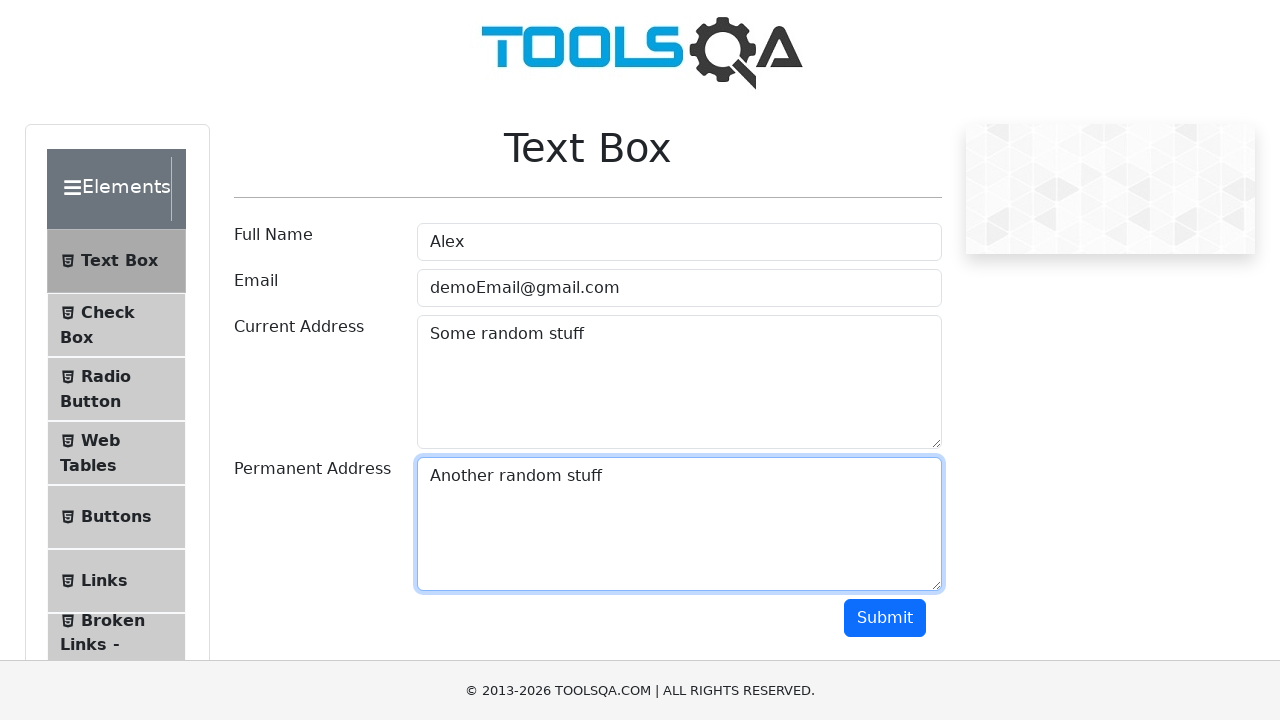

Scrolled down 300 pixels to view output
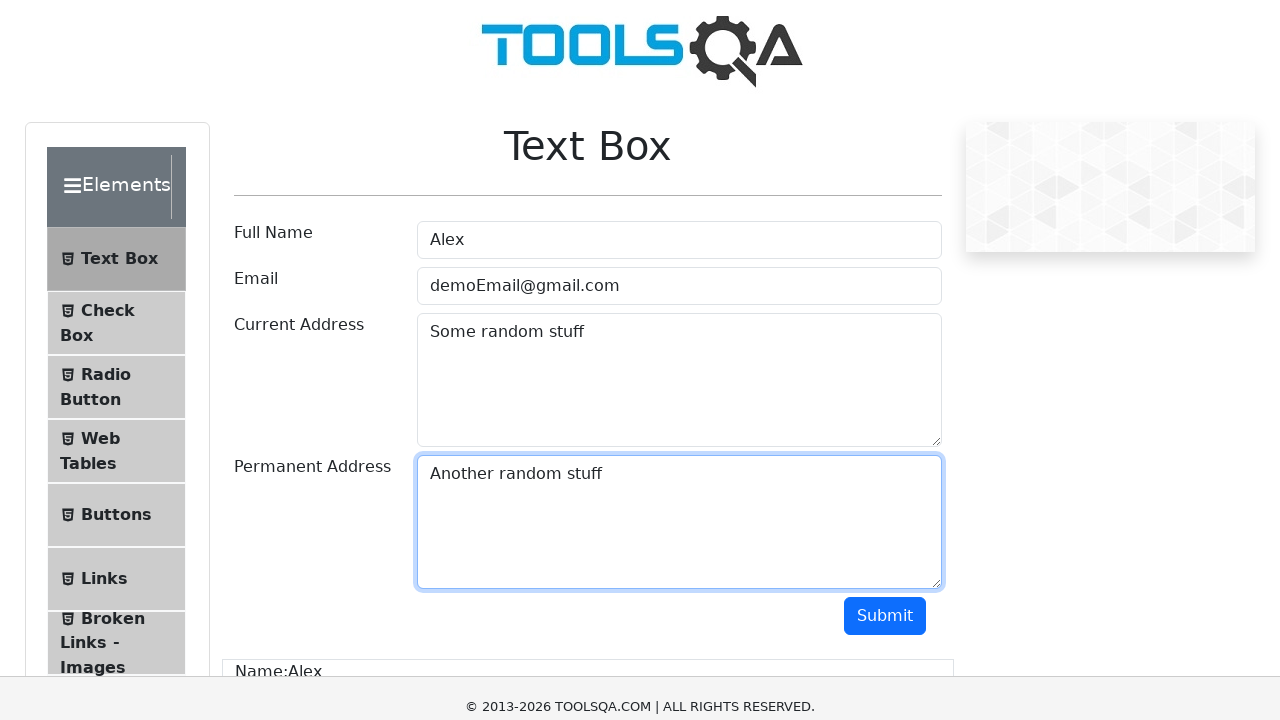

Output section became visible
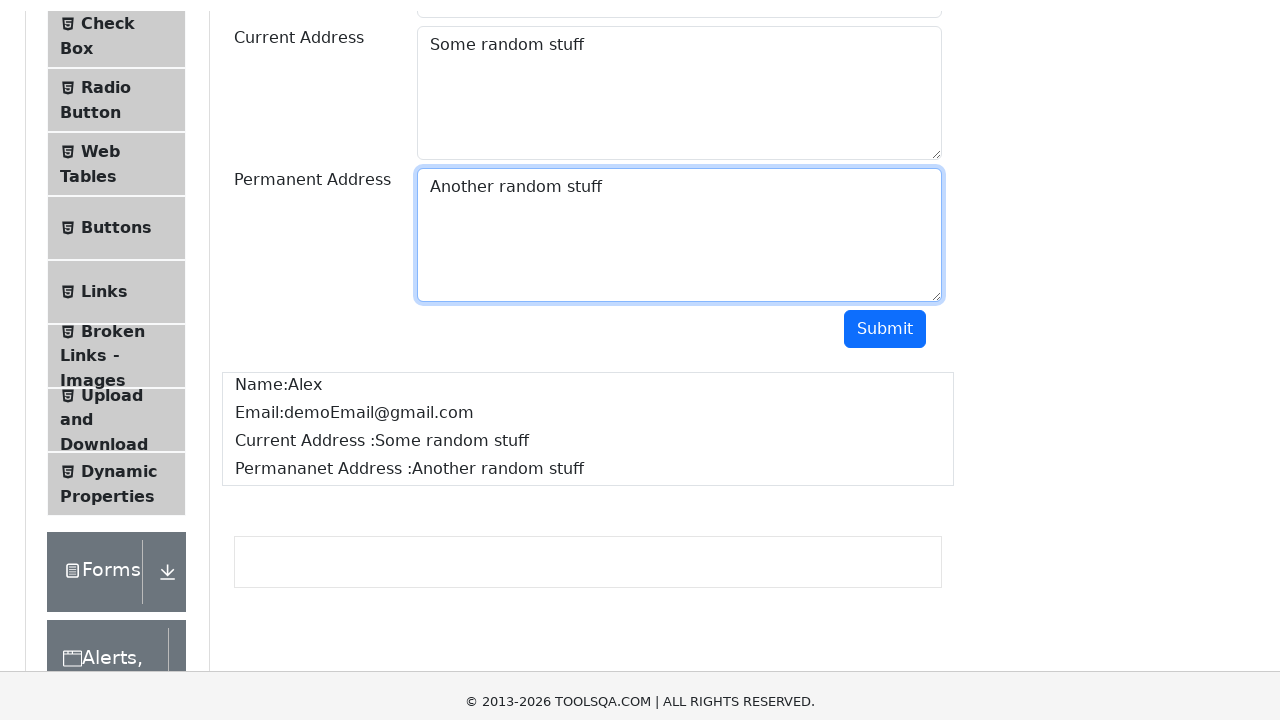

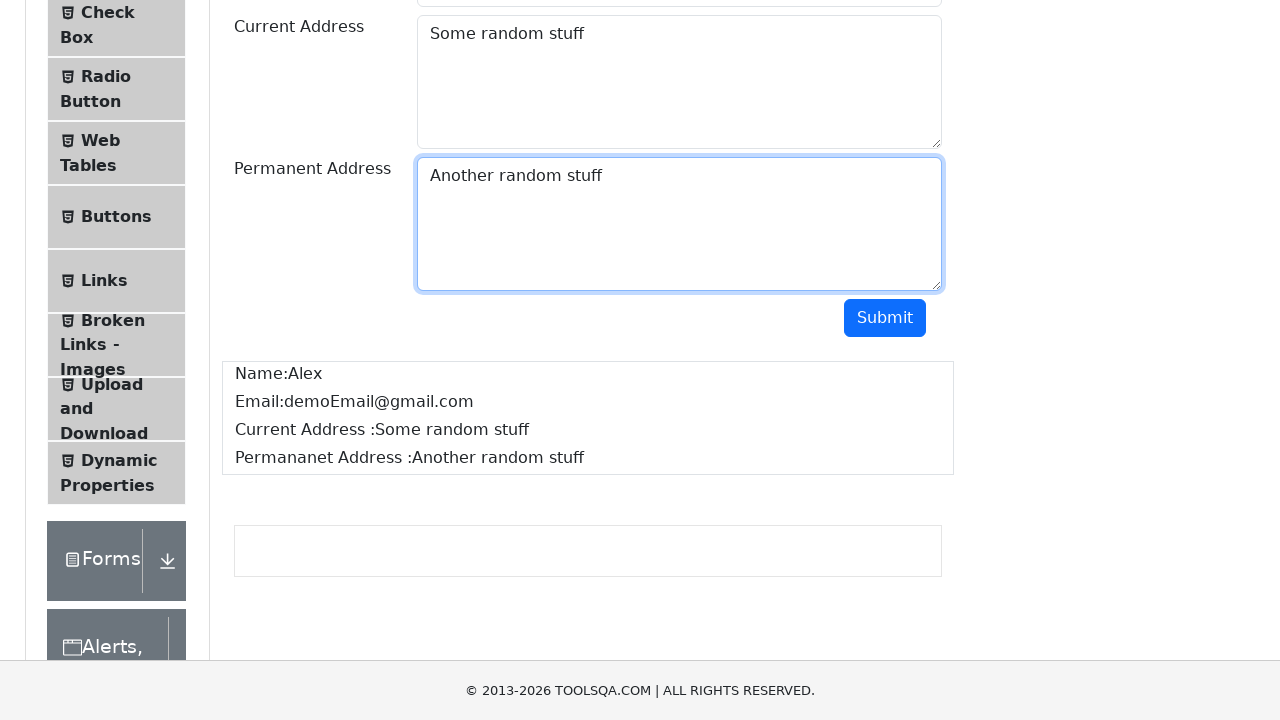